Tests adding a specific product (Cucumber) to the shopping cart by iterating through product list and clicking the ADD TO CART button for the matching item

Starting URL: https://rahulshettyacademy.com/seleniumPractise/

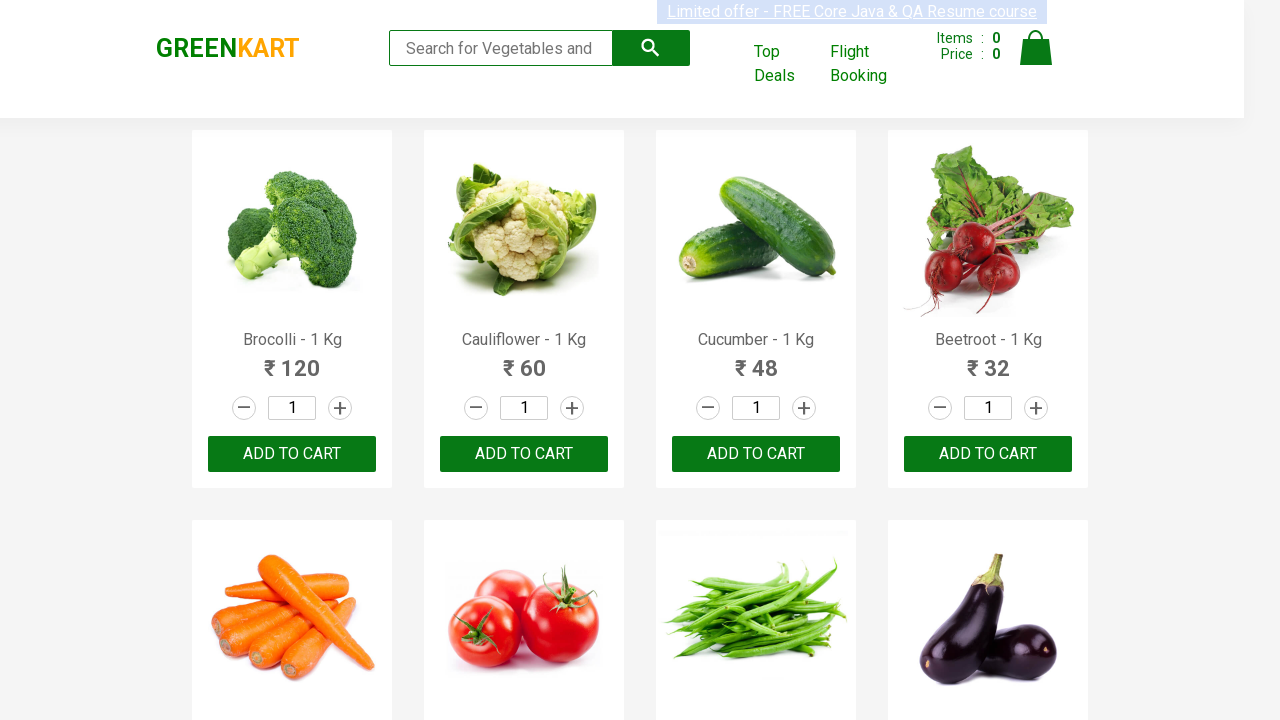

Waited for product names to load on the page
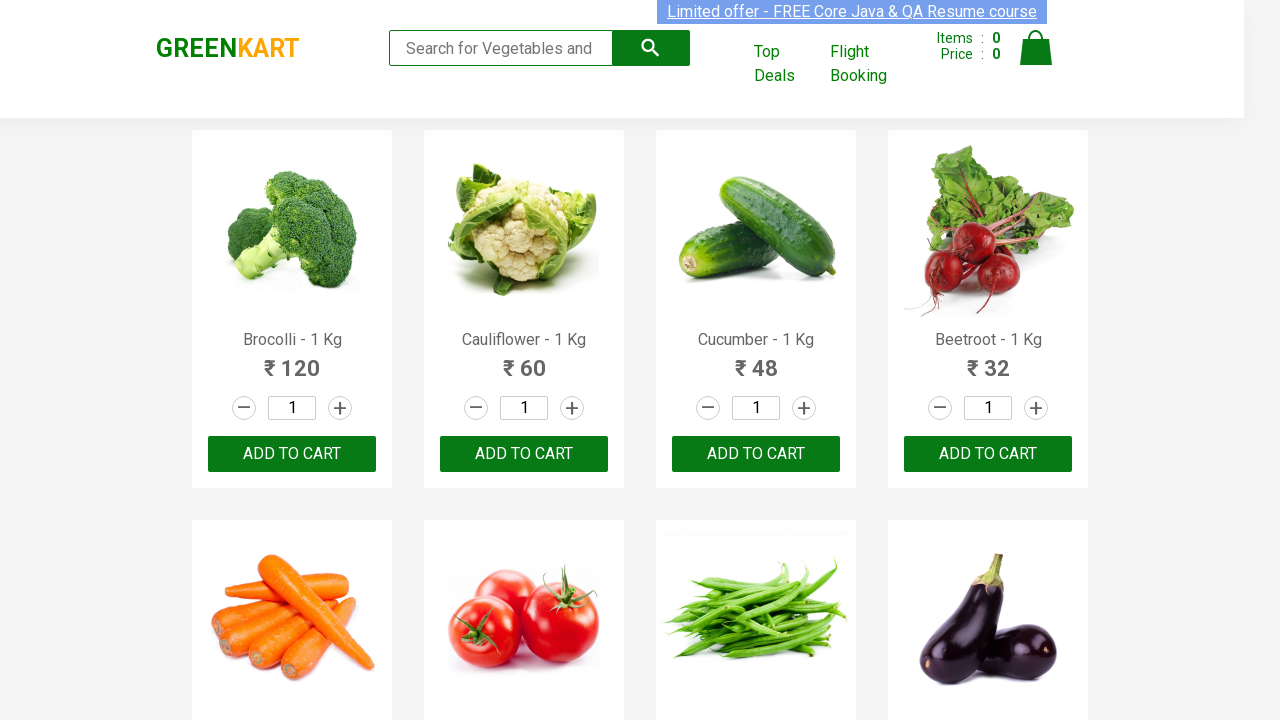

Retrieved all product name elements from the page
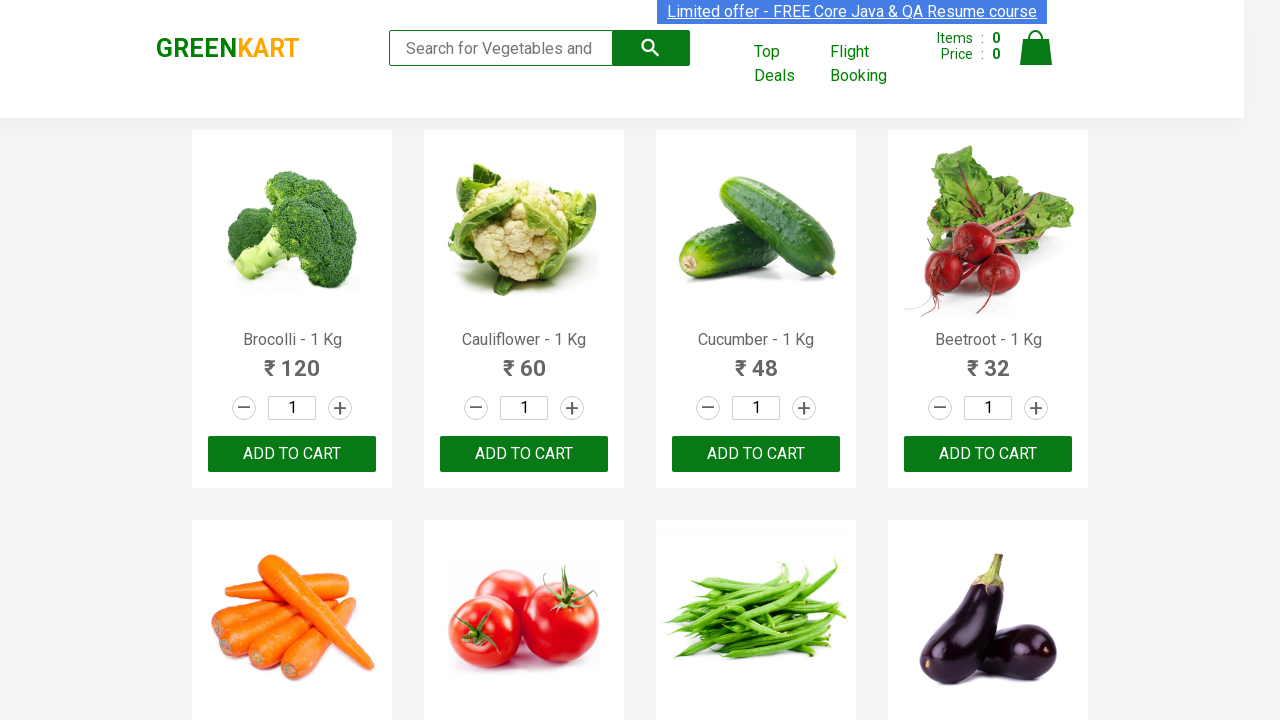

Retrieved product name: Brocolli - 1 Kg
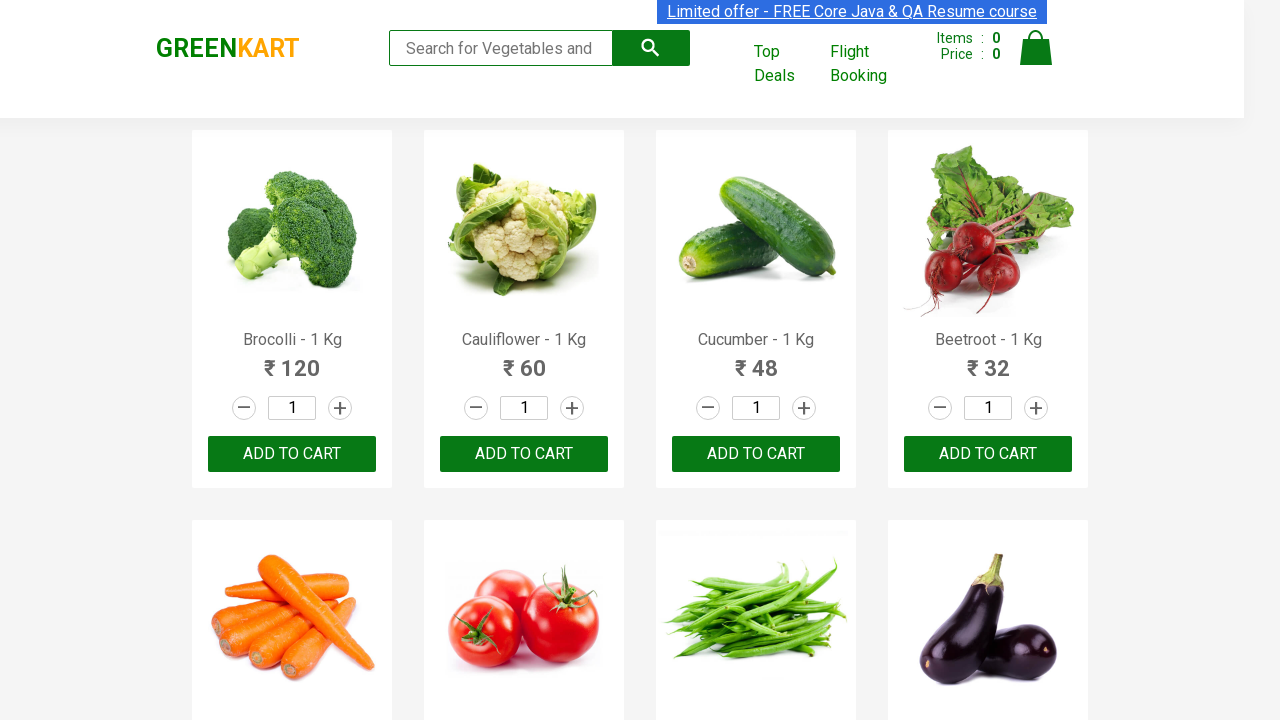

Retrieved product name: Cauliflower - 1 Kg
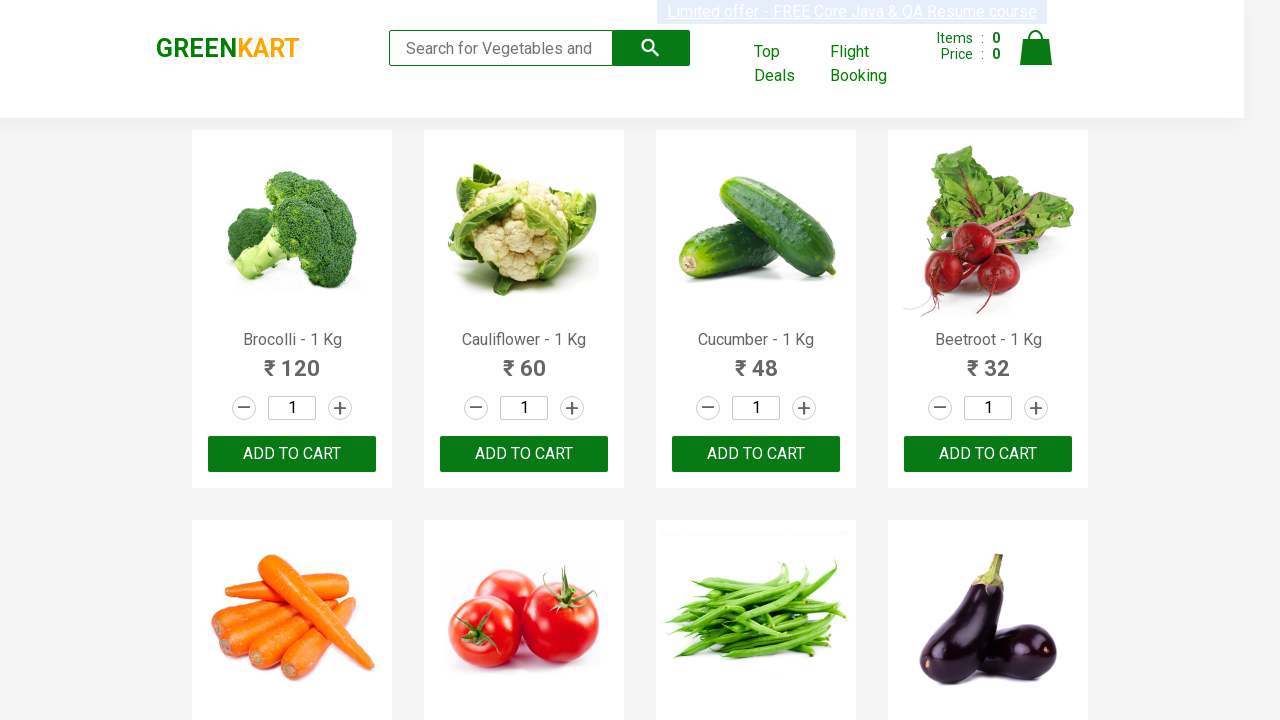

Retrieved product name: Cucumber - 1 Kg
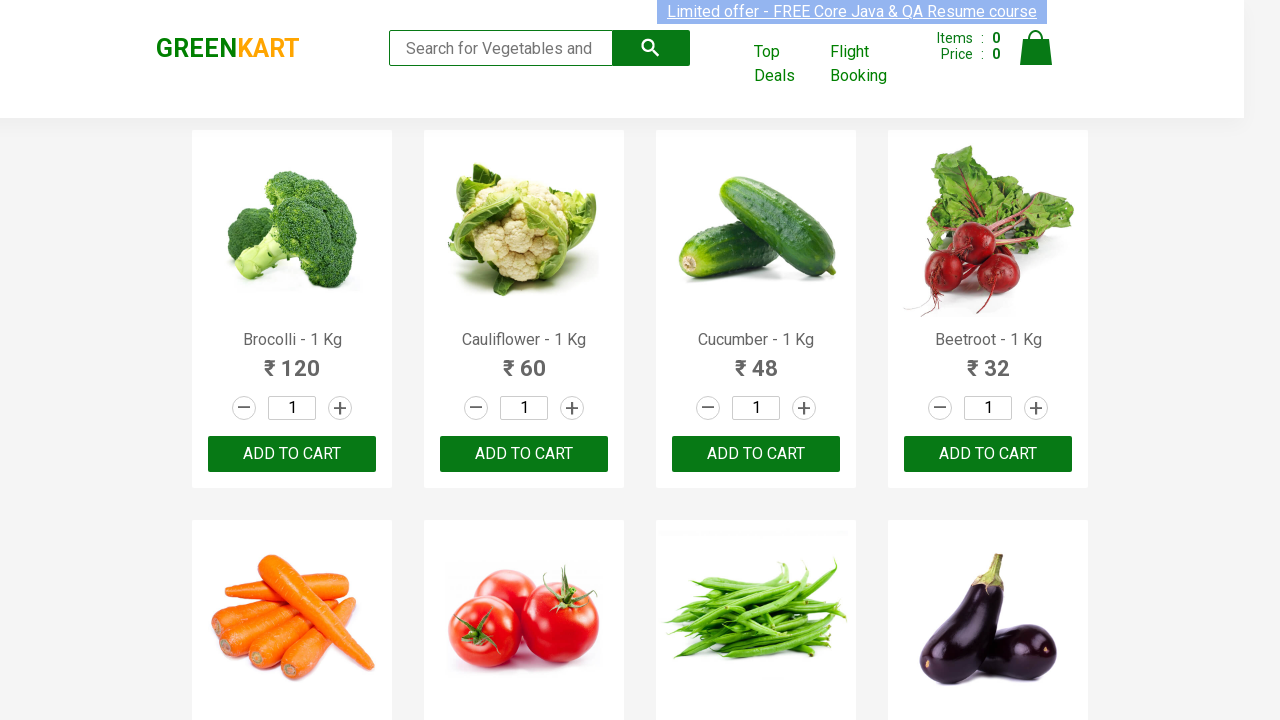

Clicked ADD TO CART button for Cucumber product at (756, 454) on xpath=//button[text()='ADD TO CART'] >> nth=2
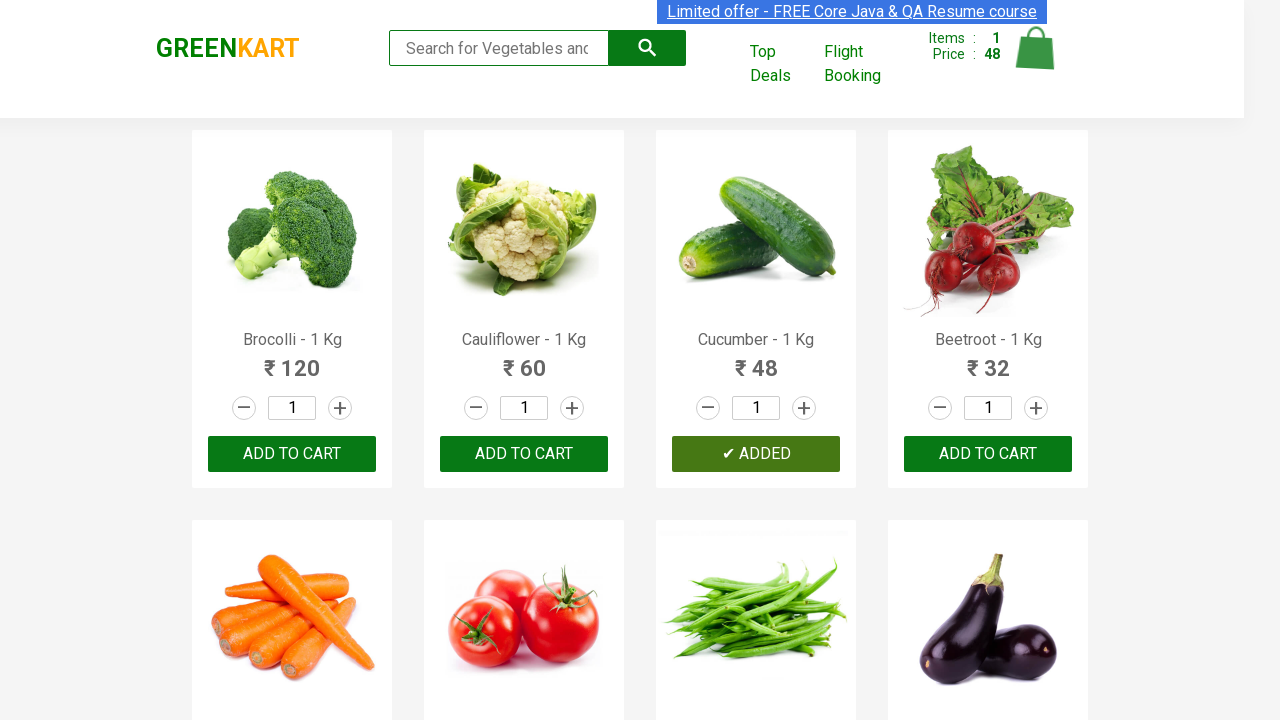

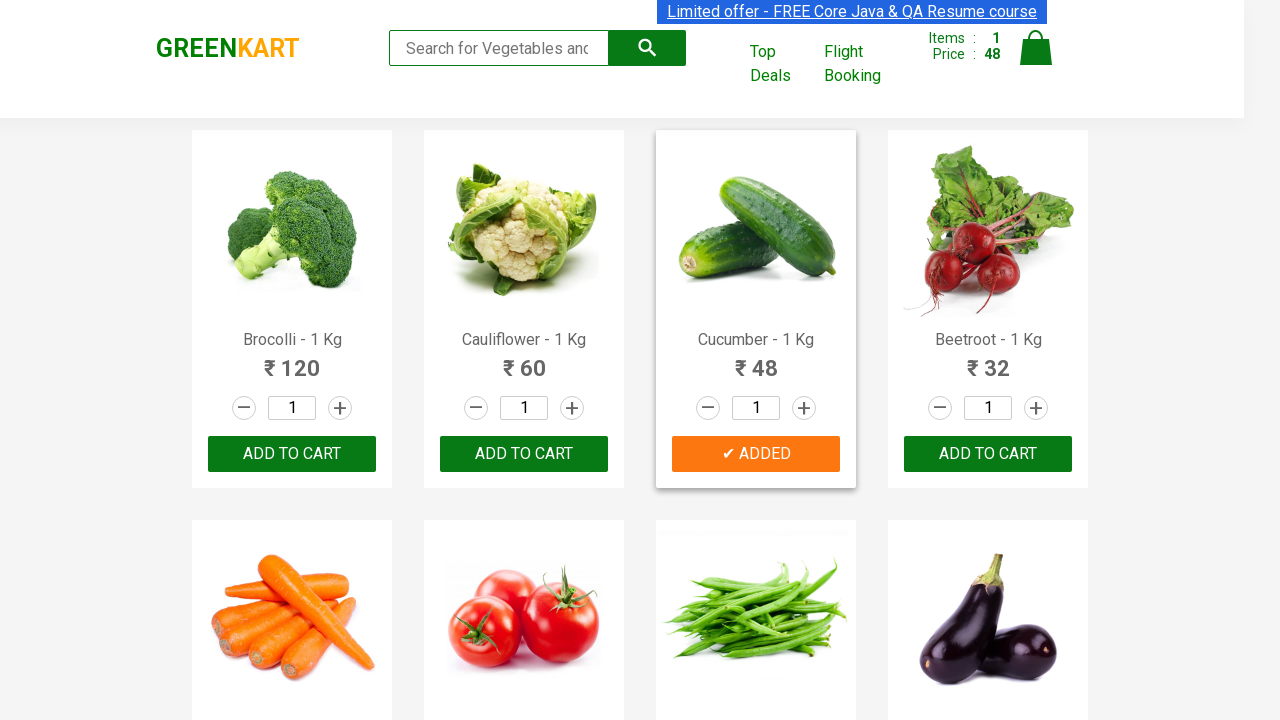